Tests adding a specific product (Carrot) to cart by searching for products with "CA" and clicking the add to cart button for items containing "Carrot" in their name

Starting URL: https://rahulshettyacademy.com/seleniumPractise/#/

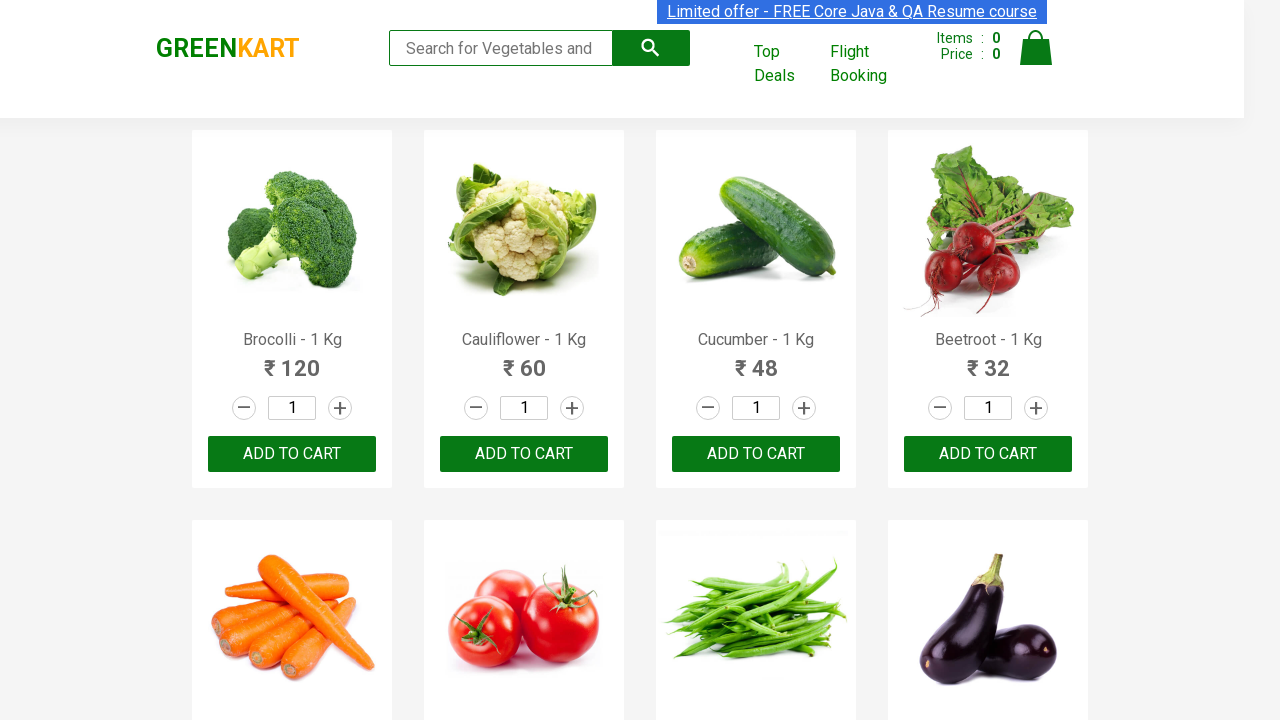

Verified GREENKART brand text is displayed
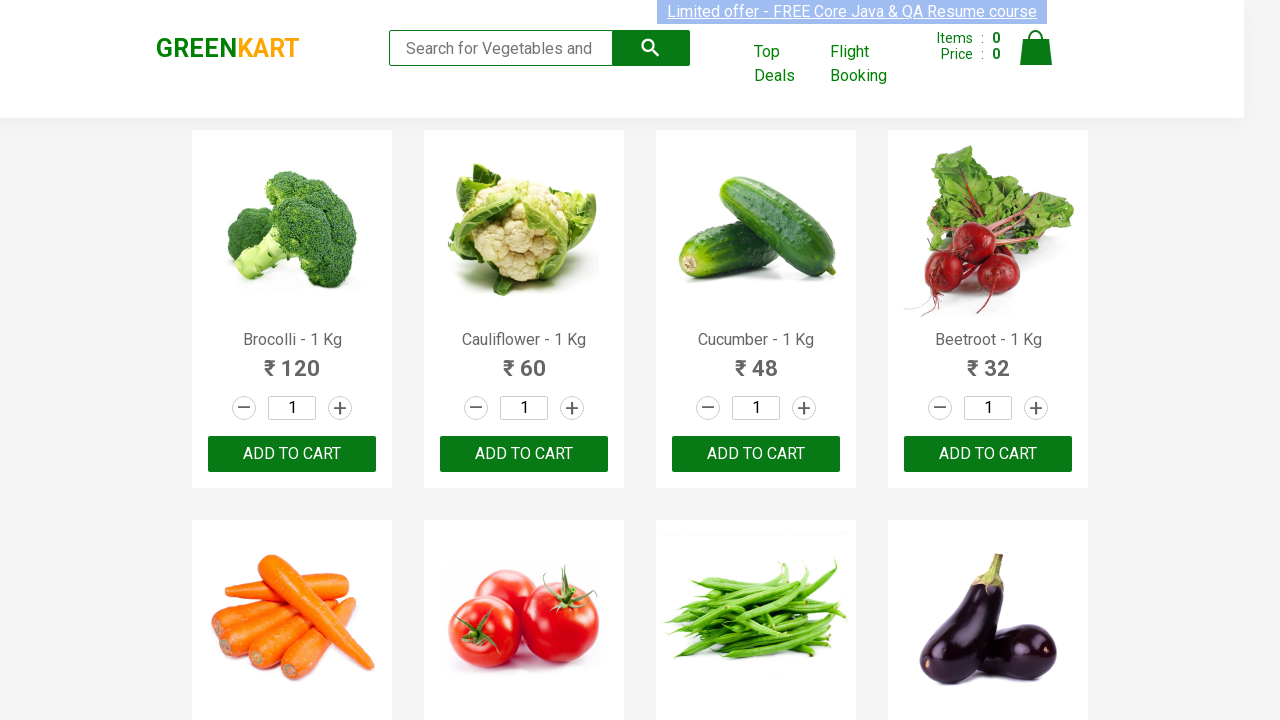

Filled search field with 'CA' to filter products on .search-keyword
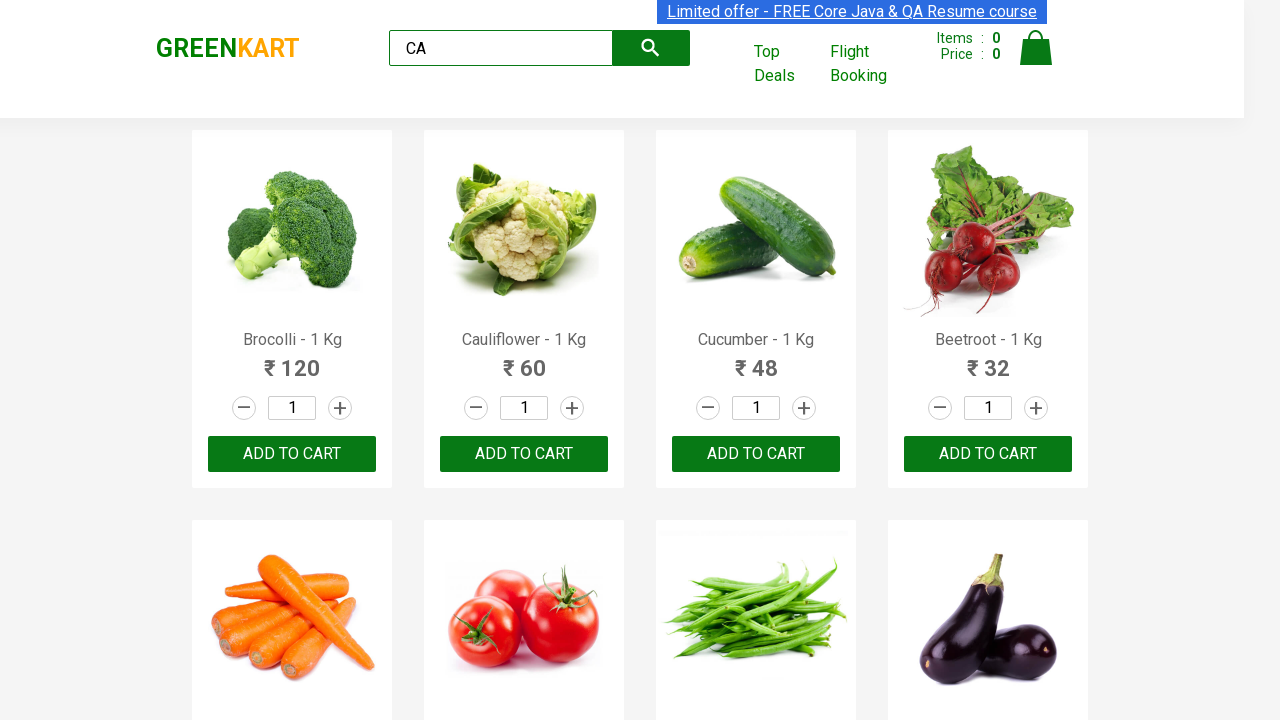

Waited 2 seconds for products to filter
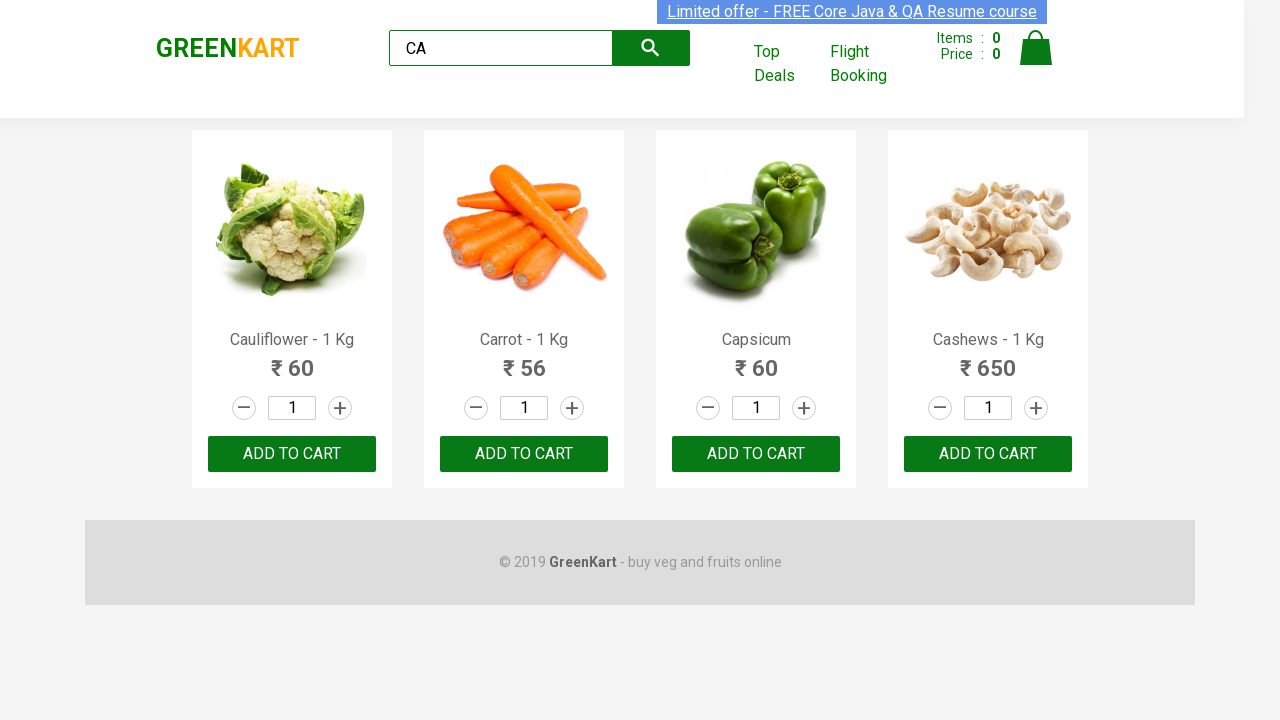

Verified 4 products are visible after filtering by 'CA'
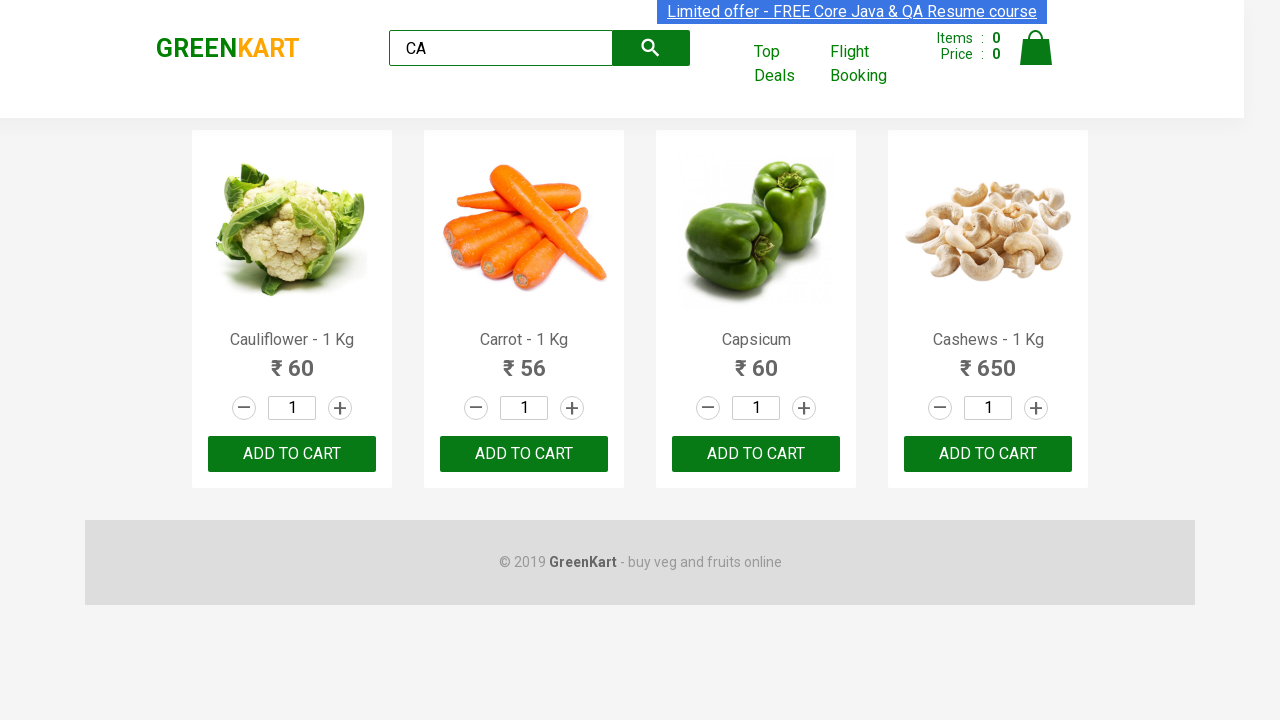

Clicked 'Add to Cart' button for product containing 'Carrot' at index 1 at (524, 454) on .product-action button >> nth=1
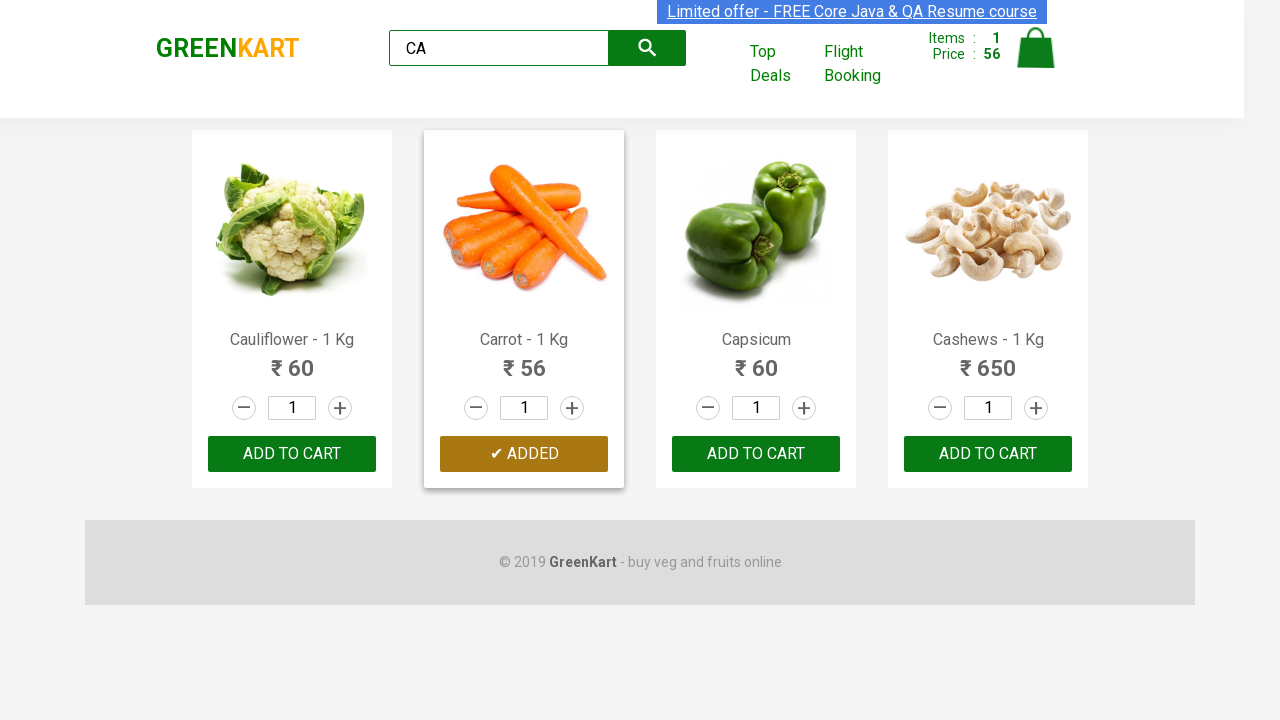

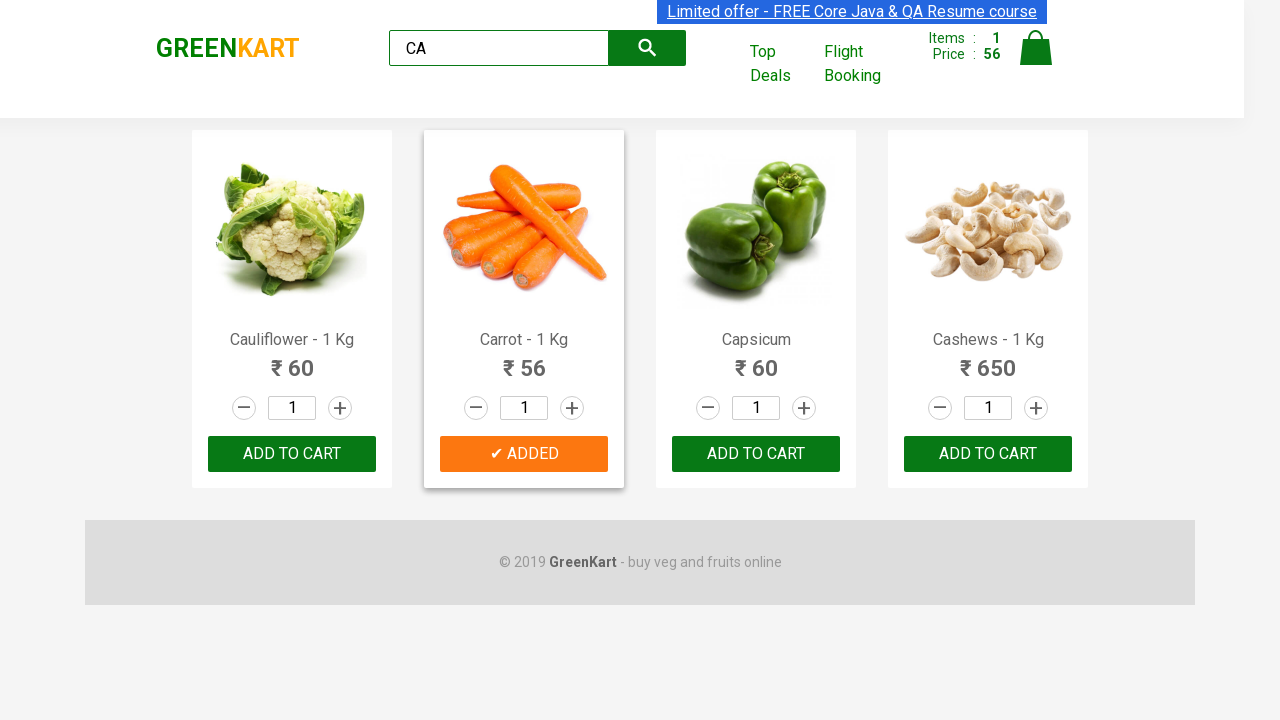